Tests input field functionality by entering a number, clearing it, and entering a different number to verify input field behavior.

Starting URL: http://the-internet.herokuapp.com/inputs

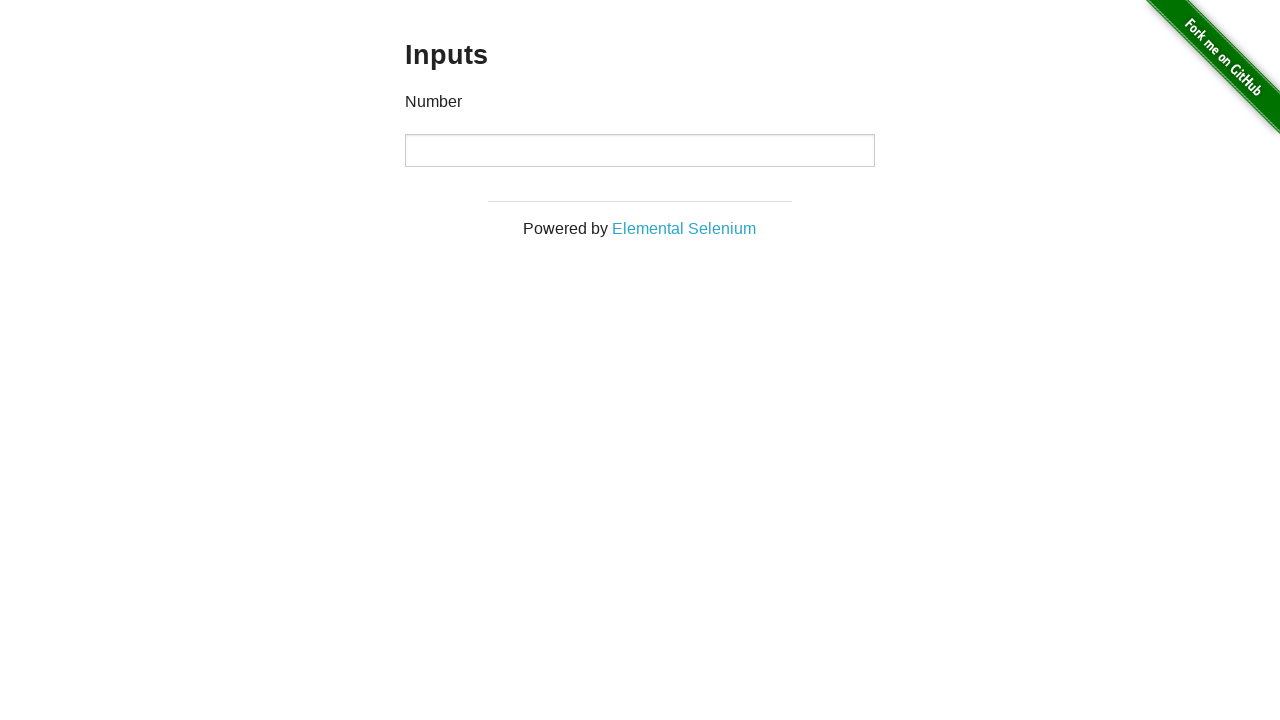

Entered '1000' into the input field on input
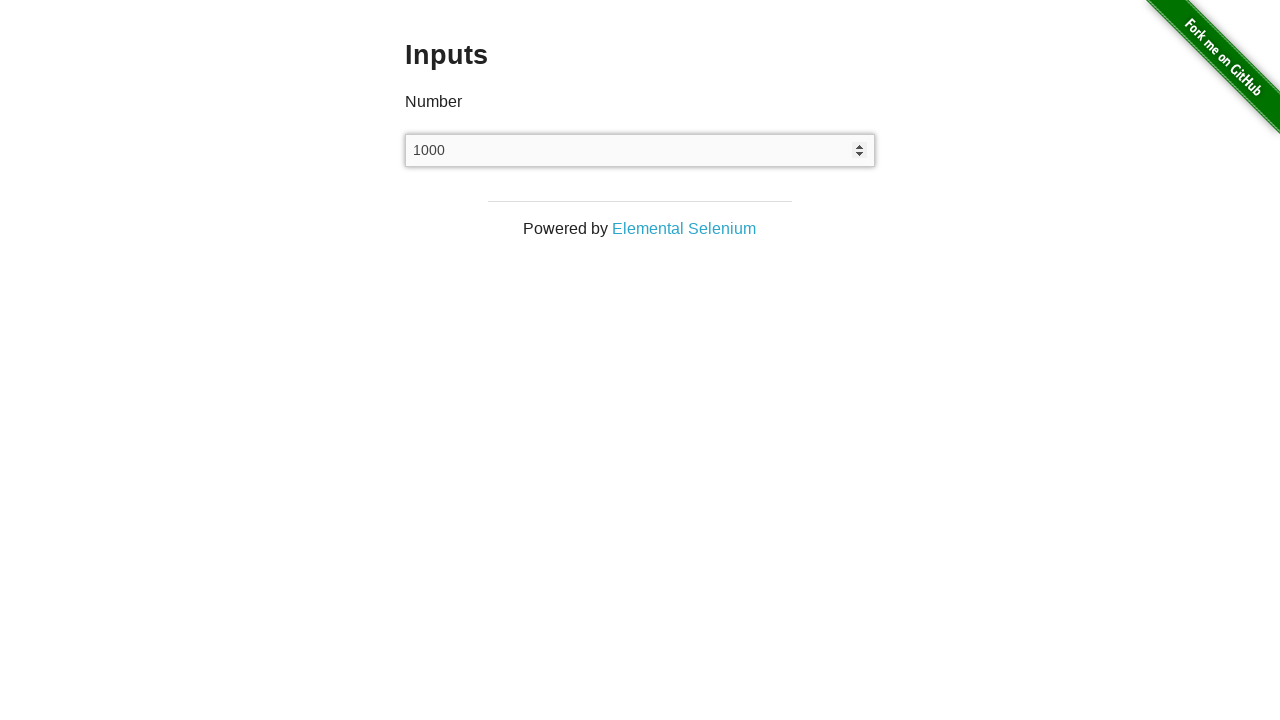

Cleared the input field on input
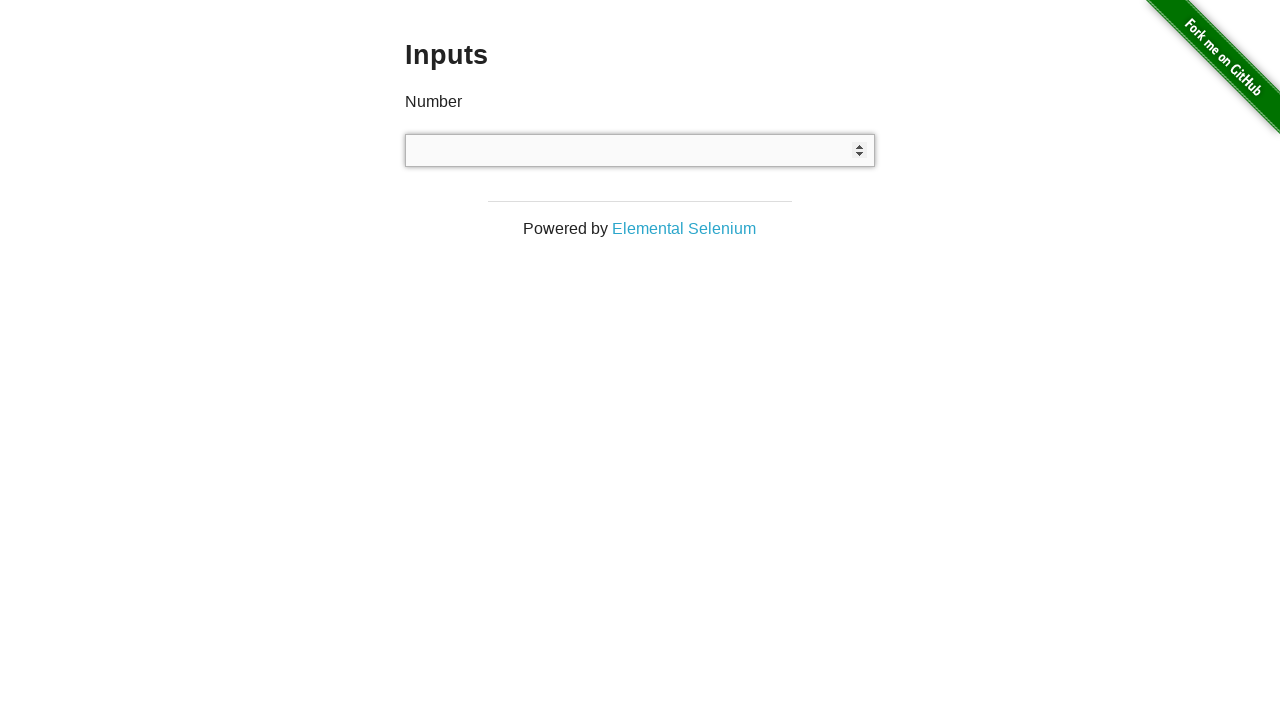

Entered '999' into the input field on input
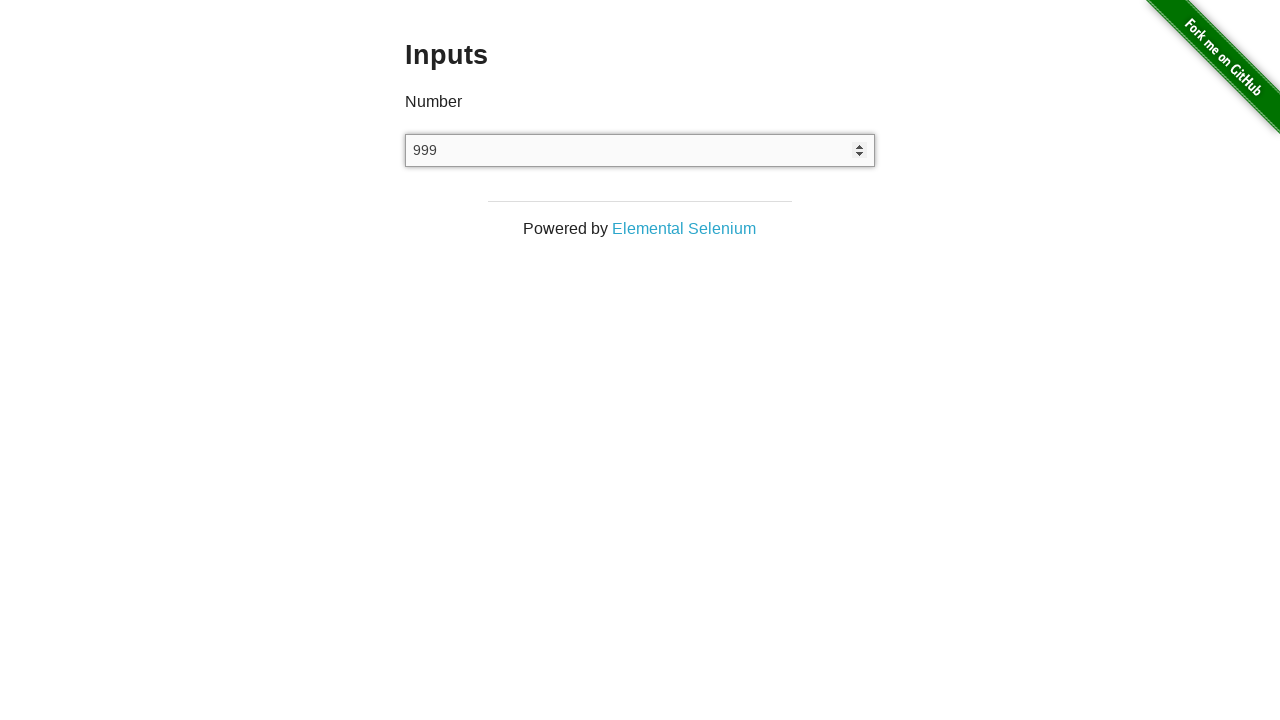

Verified that input field contains '999'
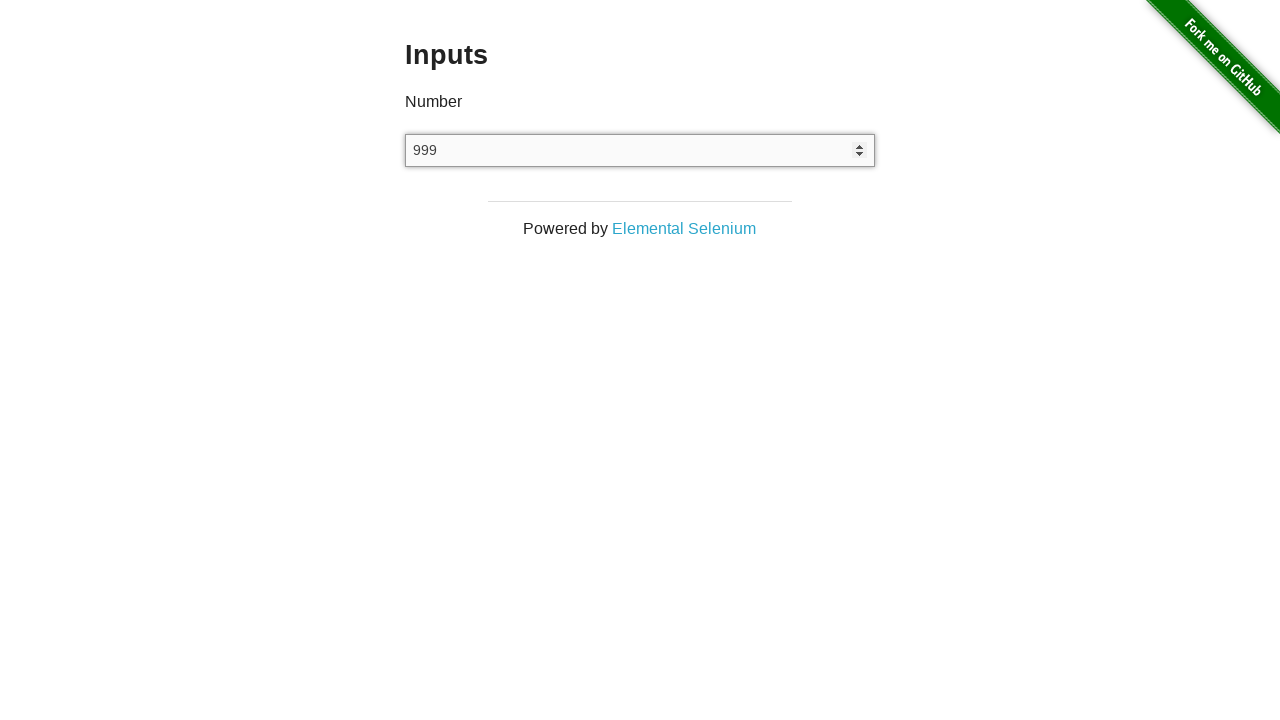

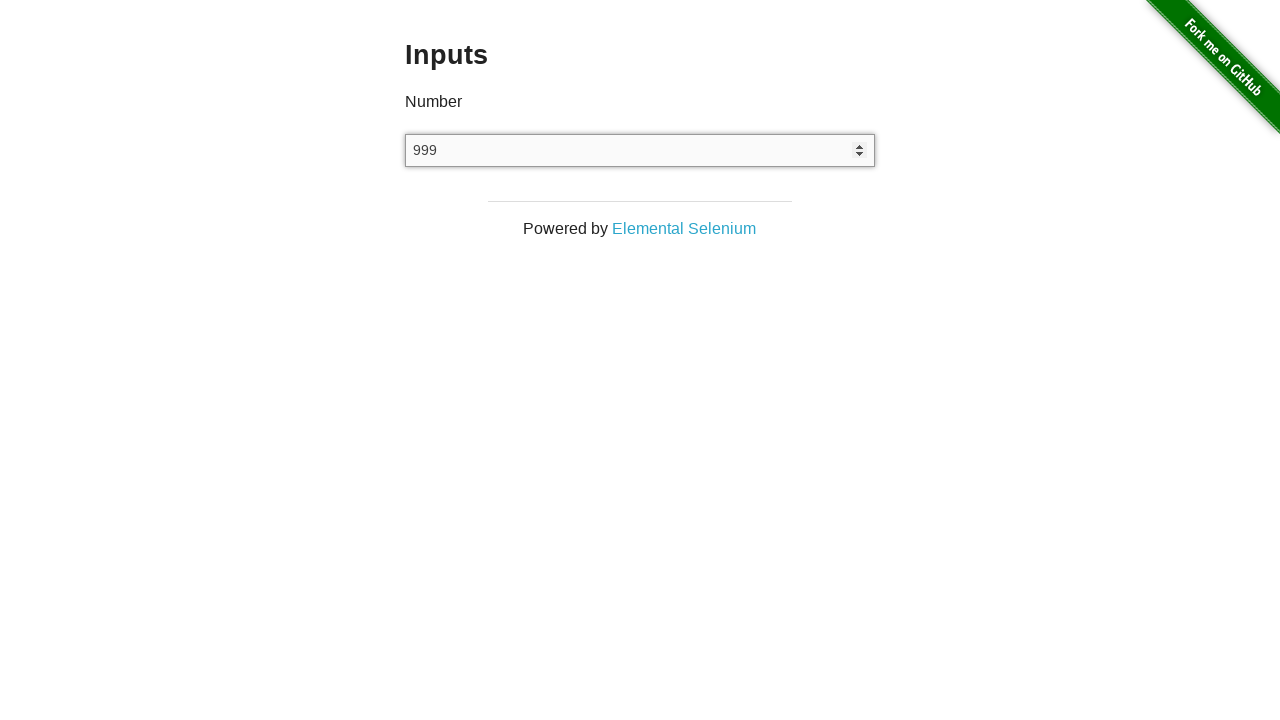